Tests checkbox and radio button interactions by clicking all checkboxes and radio buttons on the page

Starting URL: https://gwkggwzaqjvnl4db.vercel.app/

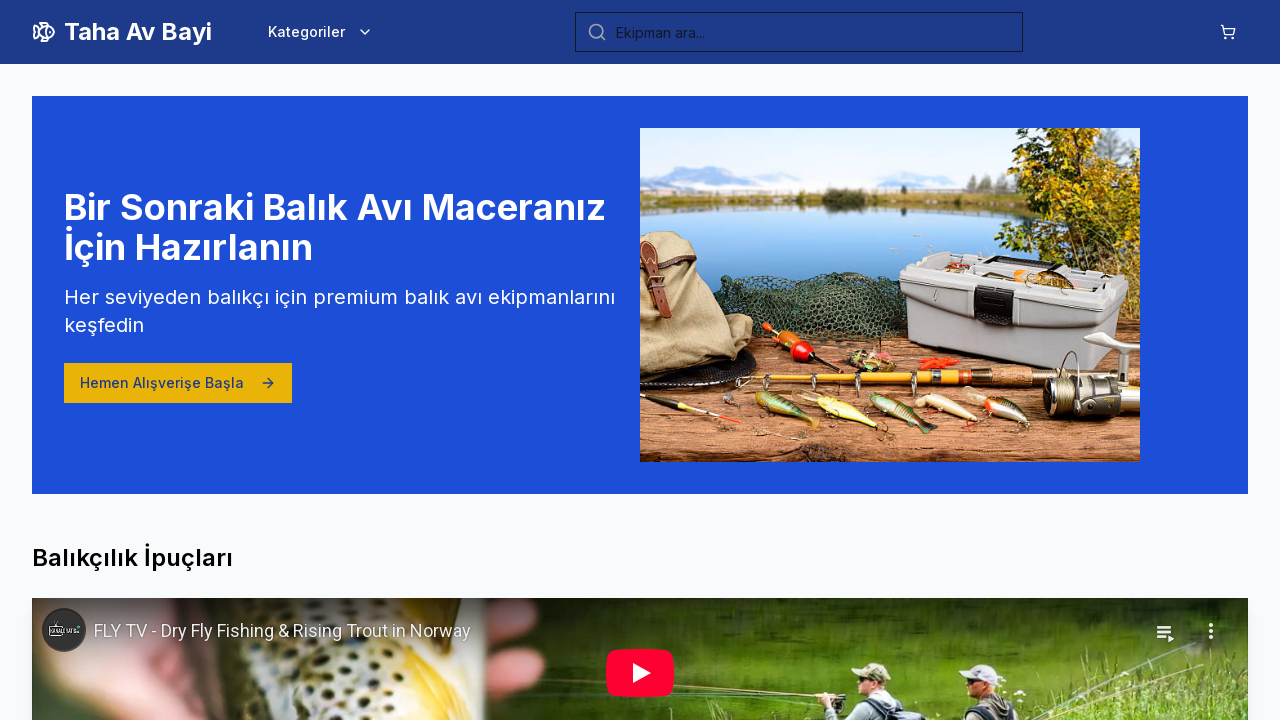

Waited for checkboxes to load on the page
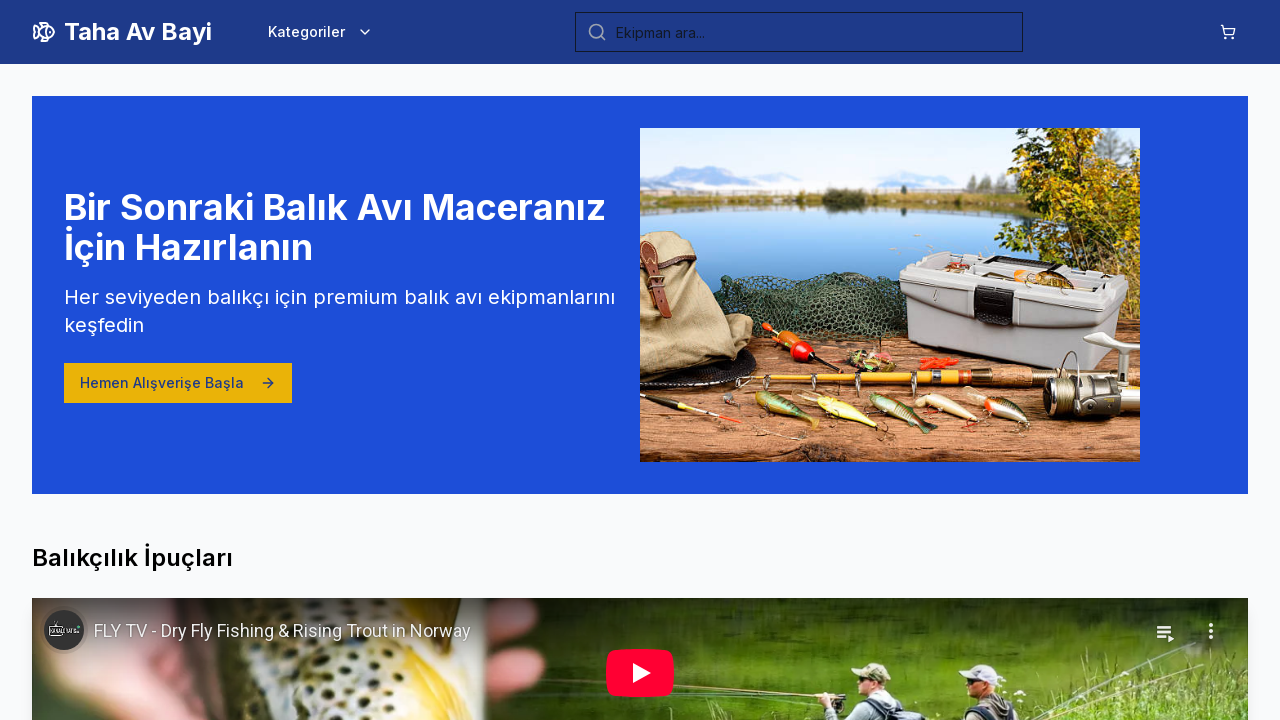

Located all checkboxes on the page
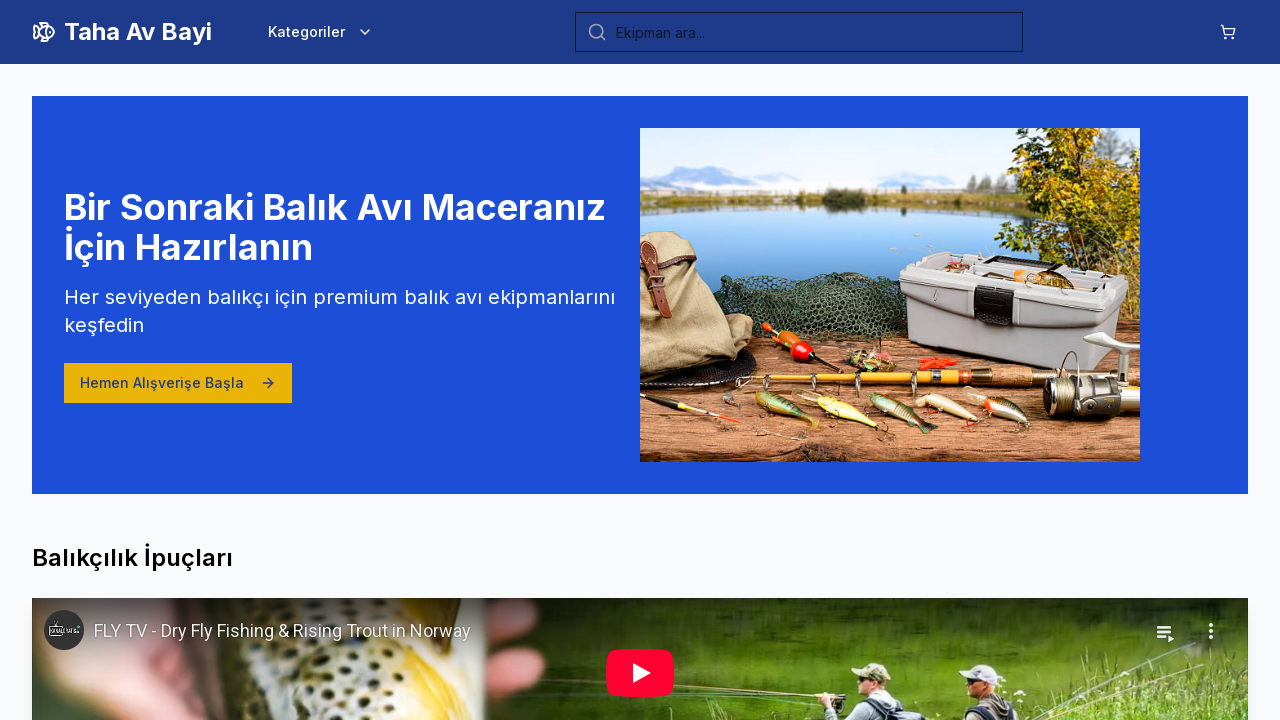

Clicked a checkbox at (40, 361) on xpath=//div[@class='grid md:grid-cols-2 gap-8']//button[@role='checkbox'] >> nth
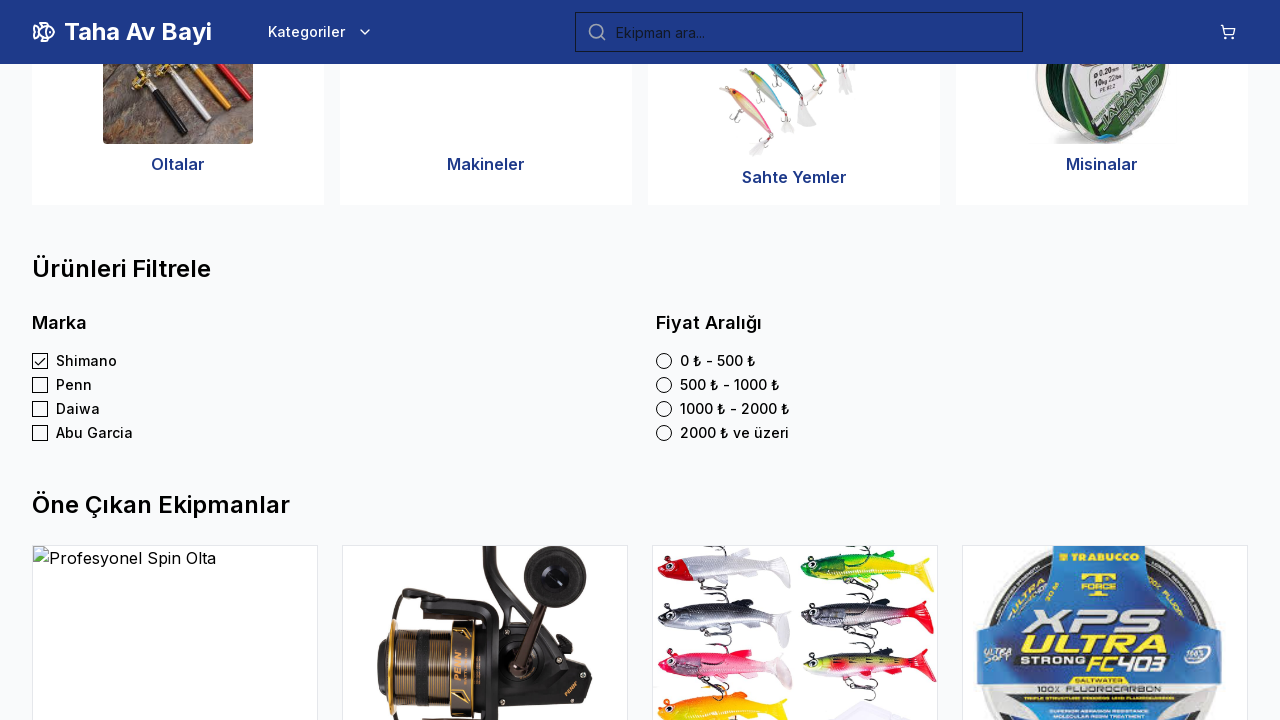

Waited 2 seconds before next action
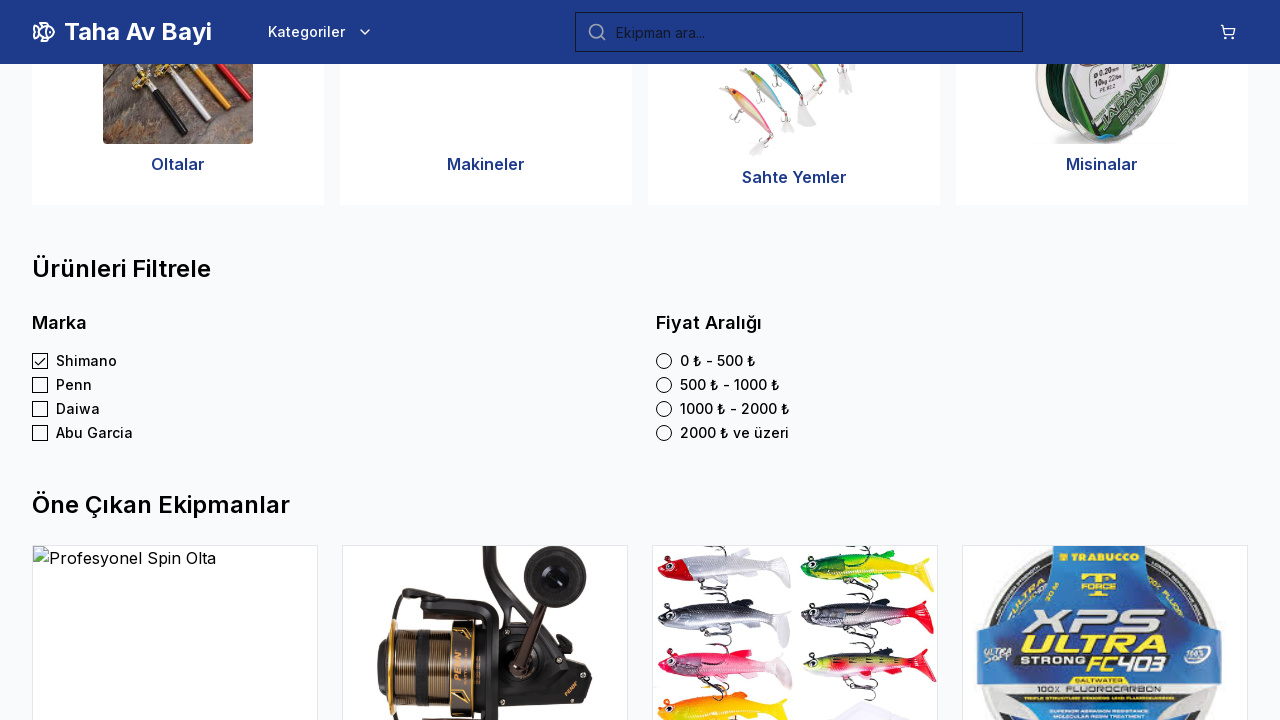

Clicked a checkbox at (40, 385) on xpath=//div[@class='grid md:grid-cols-2 gap-8']//button[@role='checkbox'] >> nth
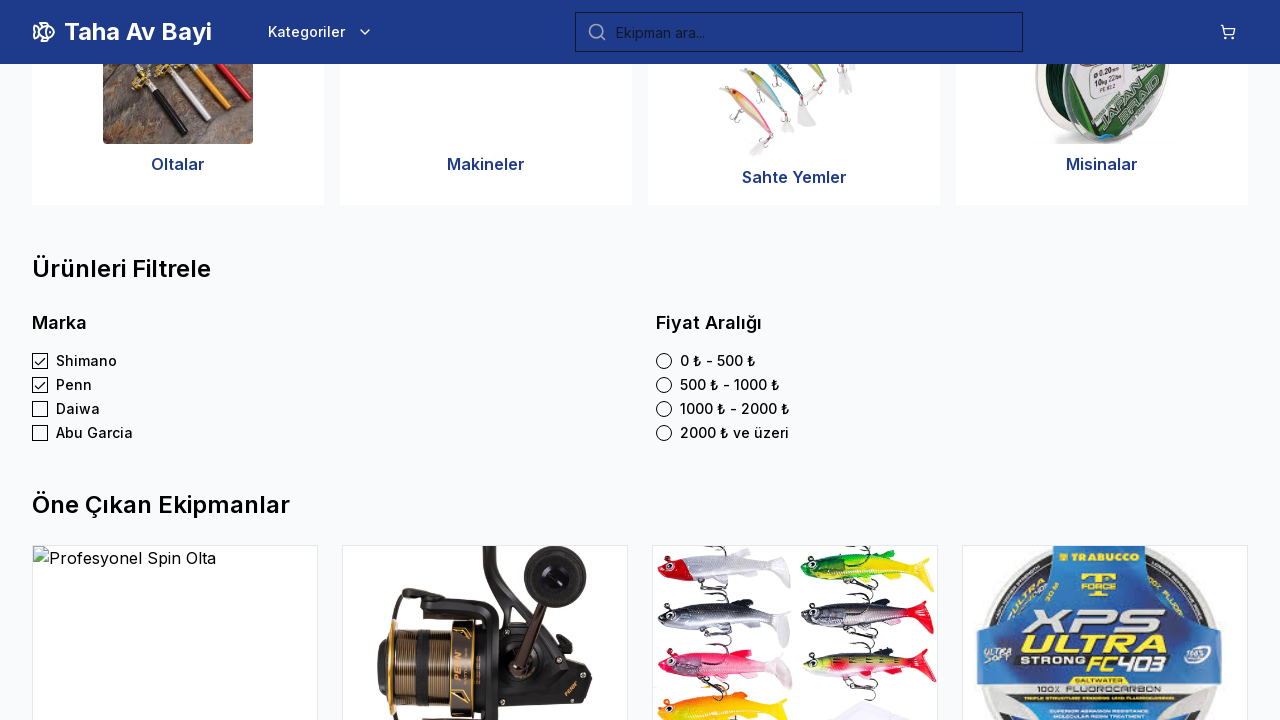

Waited 2 seconds before next action
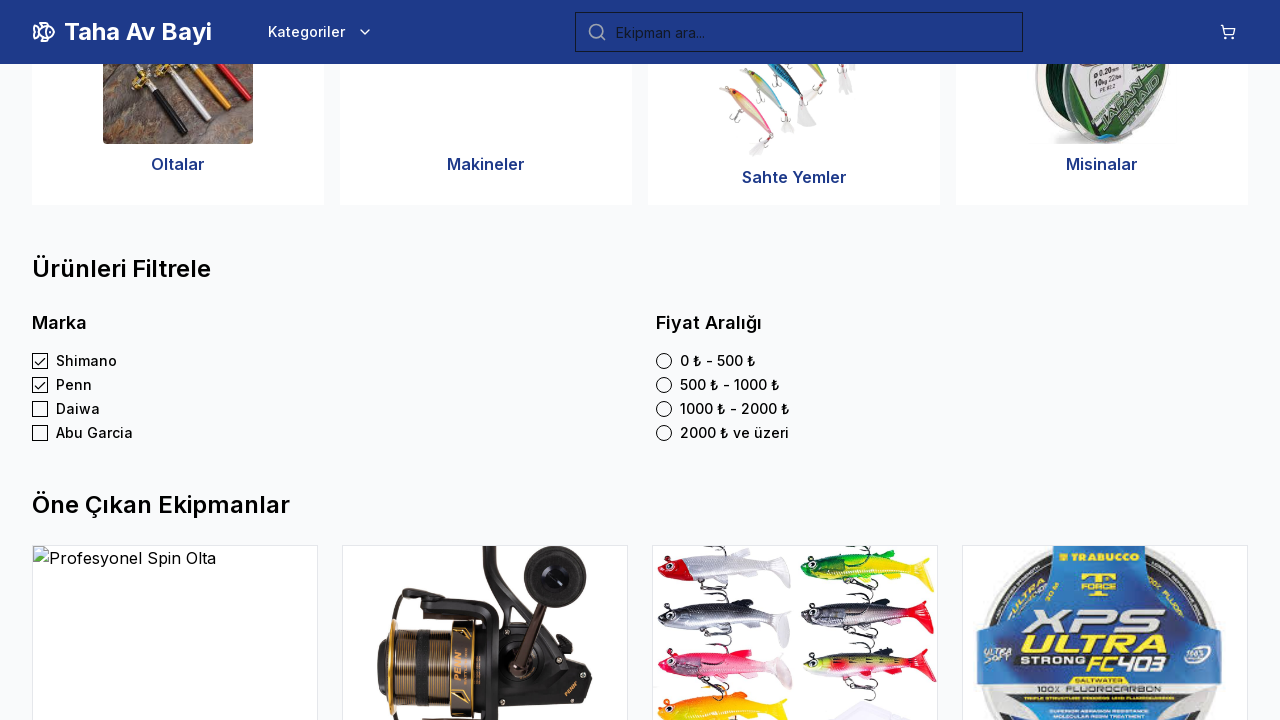

Clicked a checkbox at (40, 409) on xpath=//div[@class='grid md:grid-cols-2 gap-8']//button[@role='checkbox'] >> nth
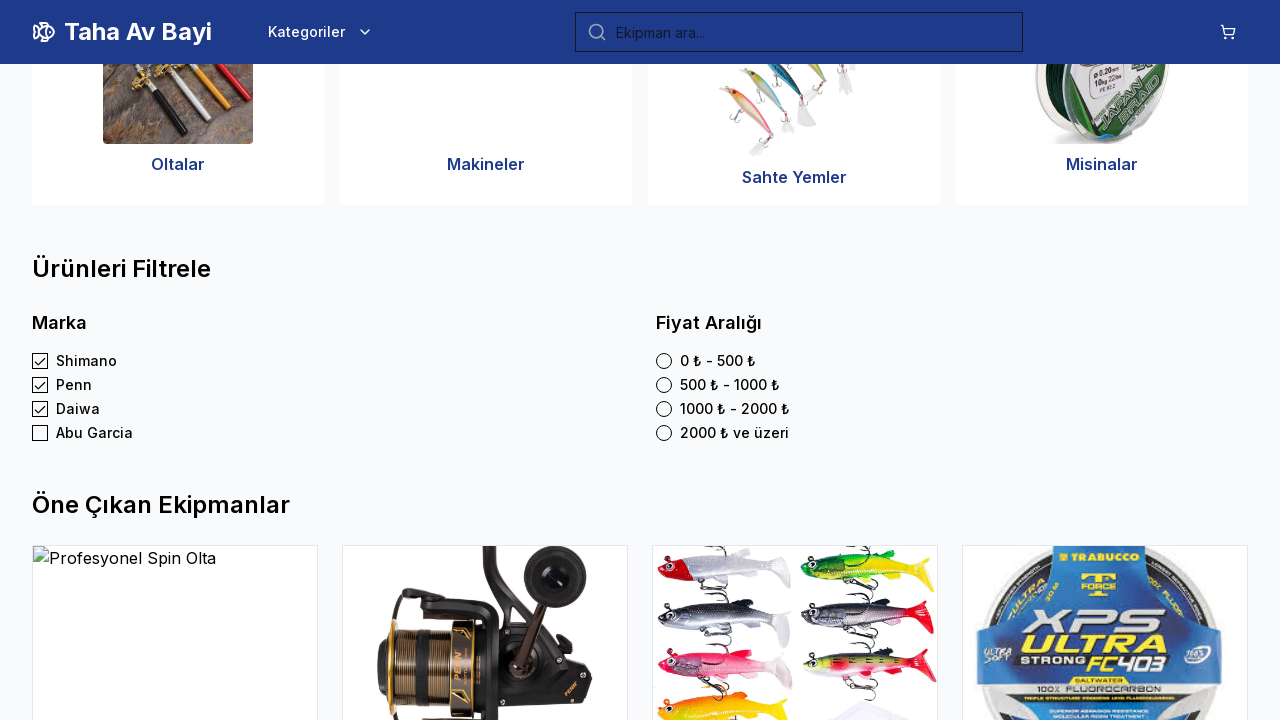

Waited 2 seconds before next action
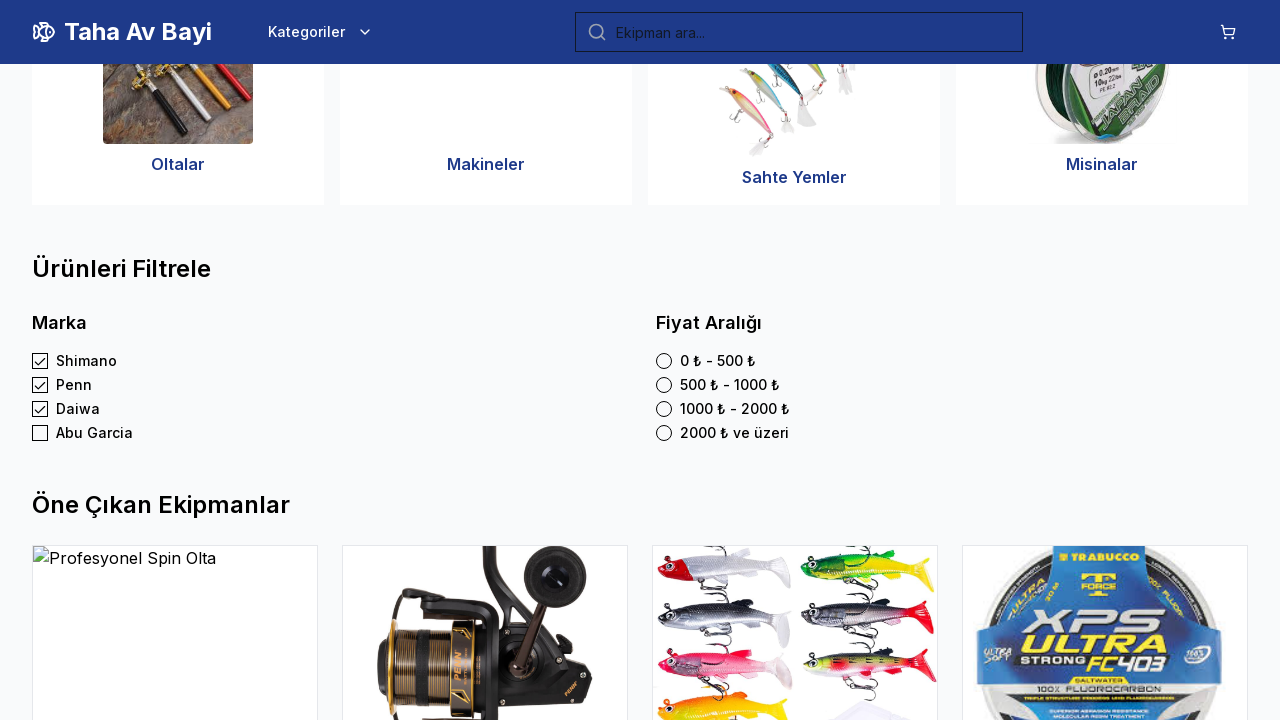

Clicked a checkbox at (40, 433) on xpath=//div[@class='grid md:grid-cols-2 gap-8']//button[@role='checkbox'] >> nth
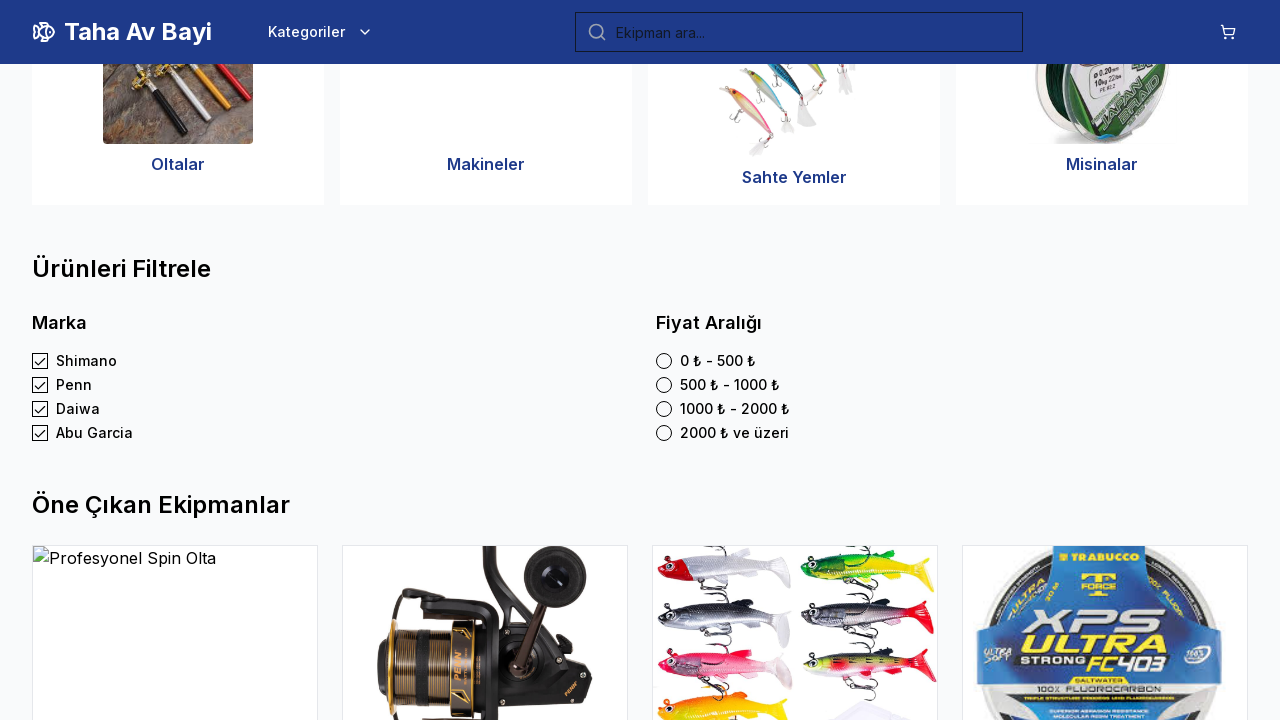

Waited 2 seconds before next action
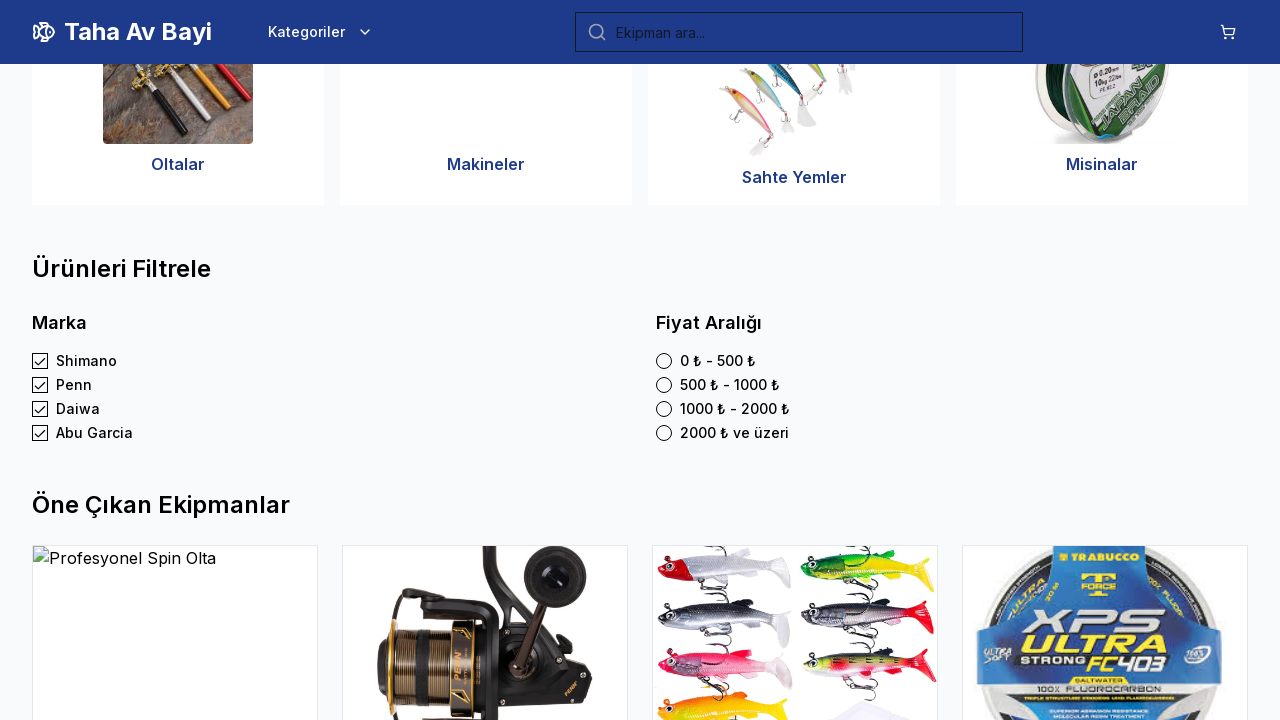

Waited for radio buttons to load on the page
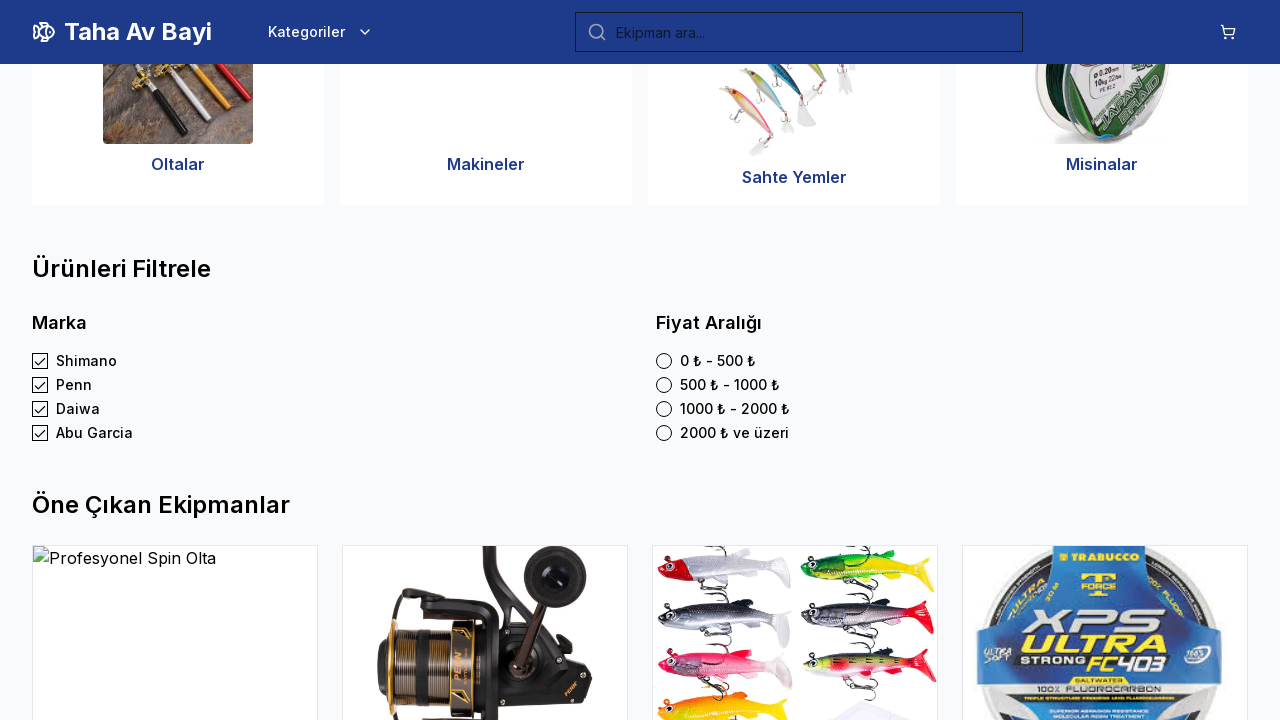

Located all radio buttons on the page
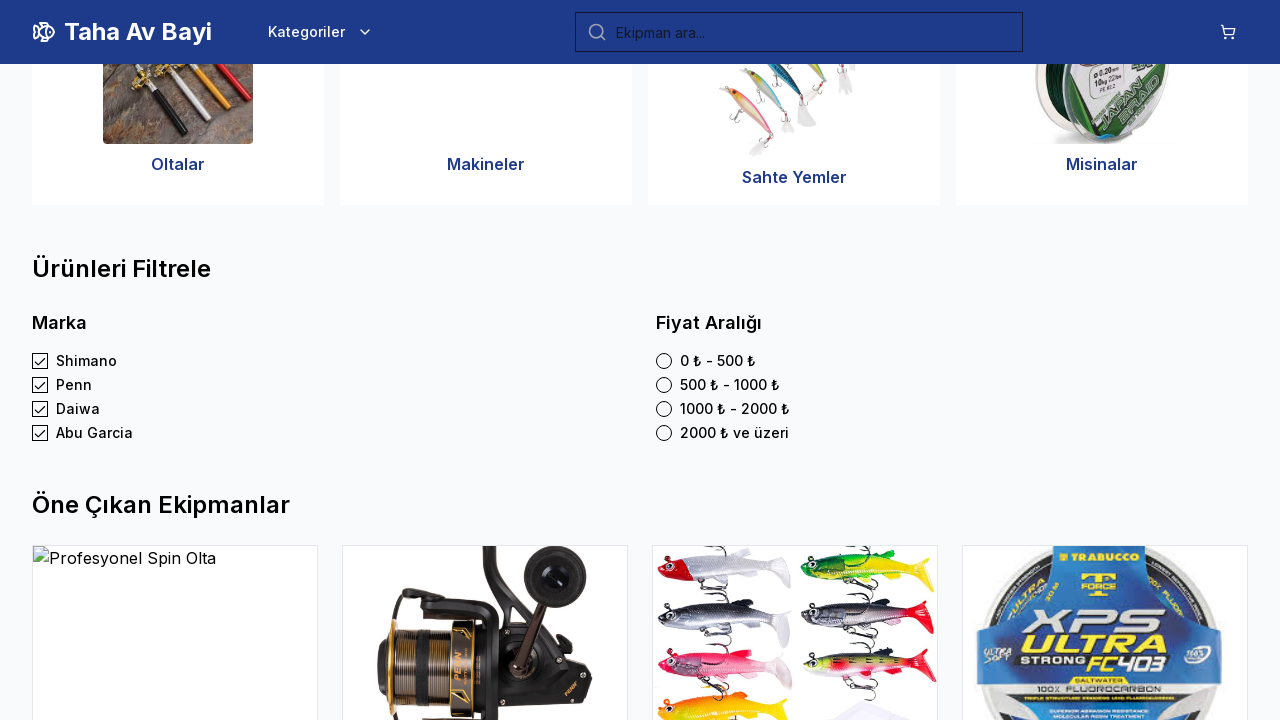

Clicked a radio button at (664, 361) on xpath=//div[@role='radiogroup']//button[@role='radio'] >> nth=0
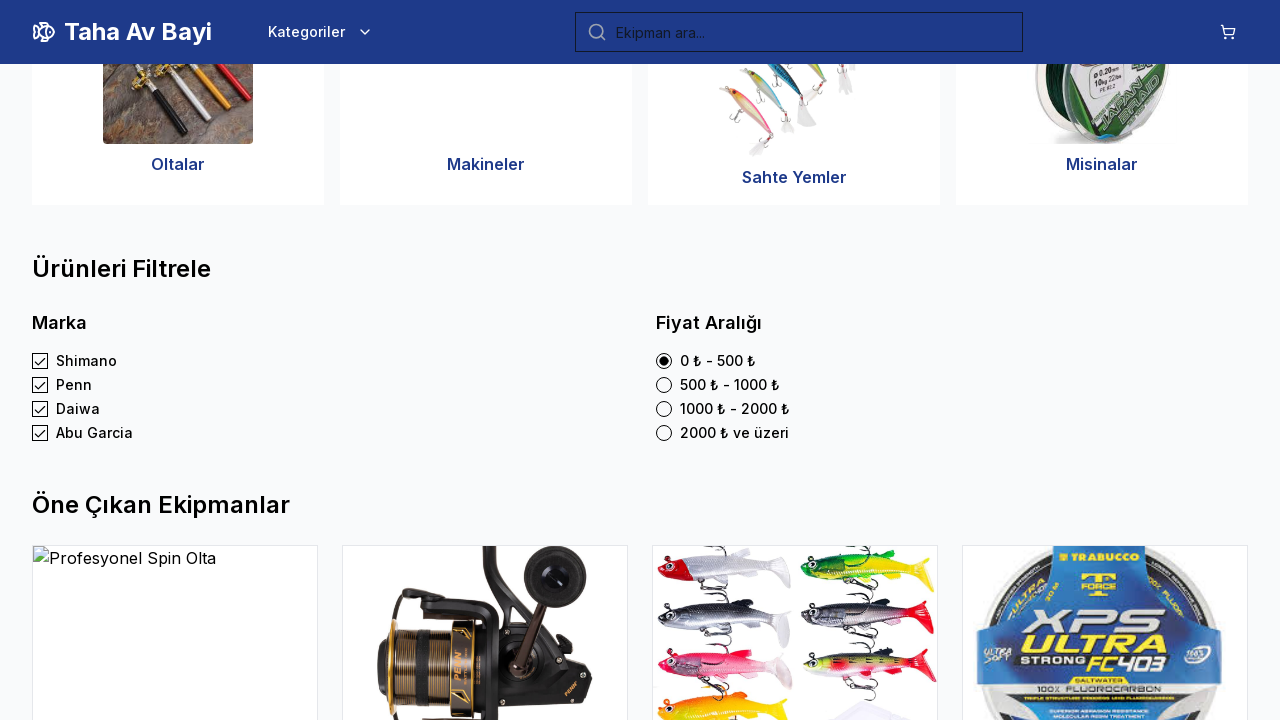

Waited 2 seconds before next action
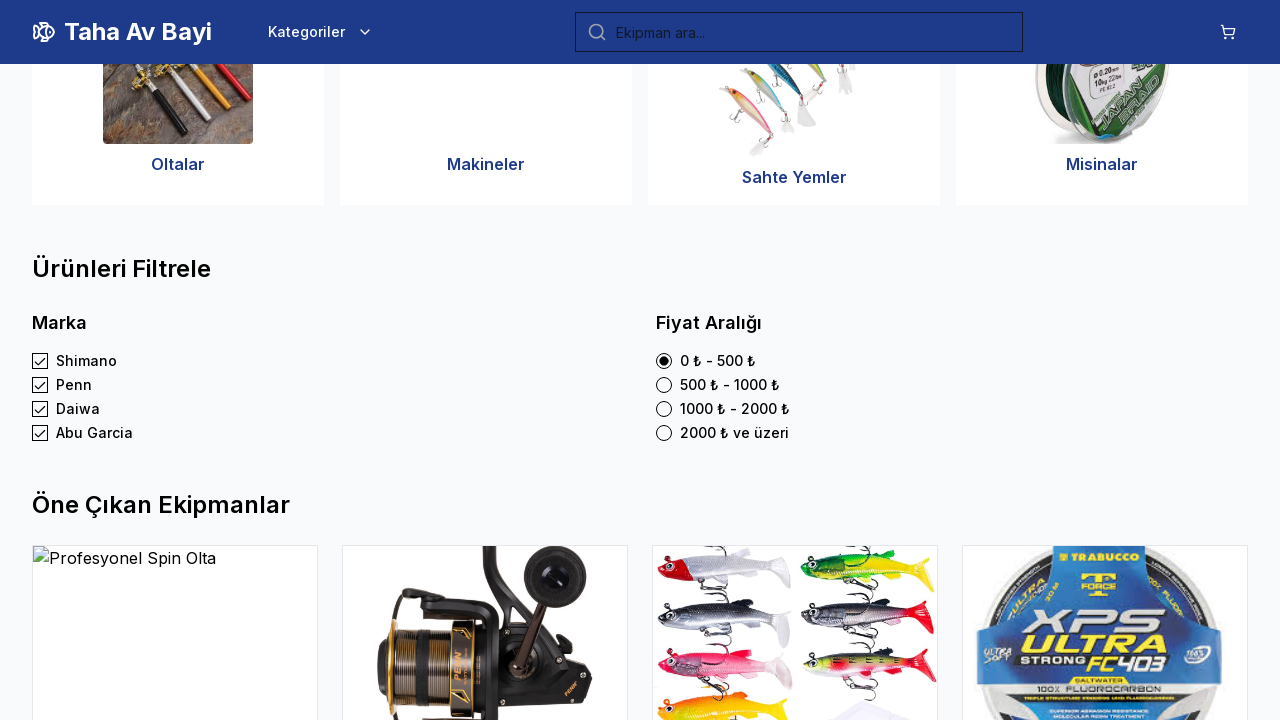

Clicked a radio button at (664, 385) on xpath=//div[@role='radiogroup']//button[@role='radio'] >> nth=1
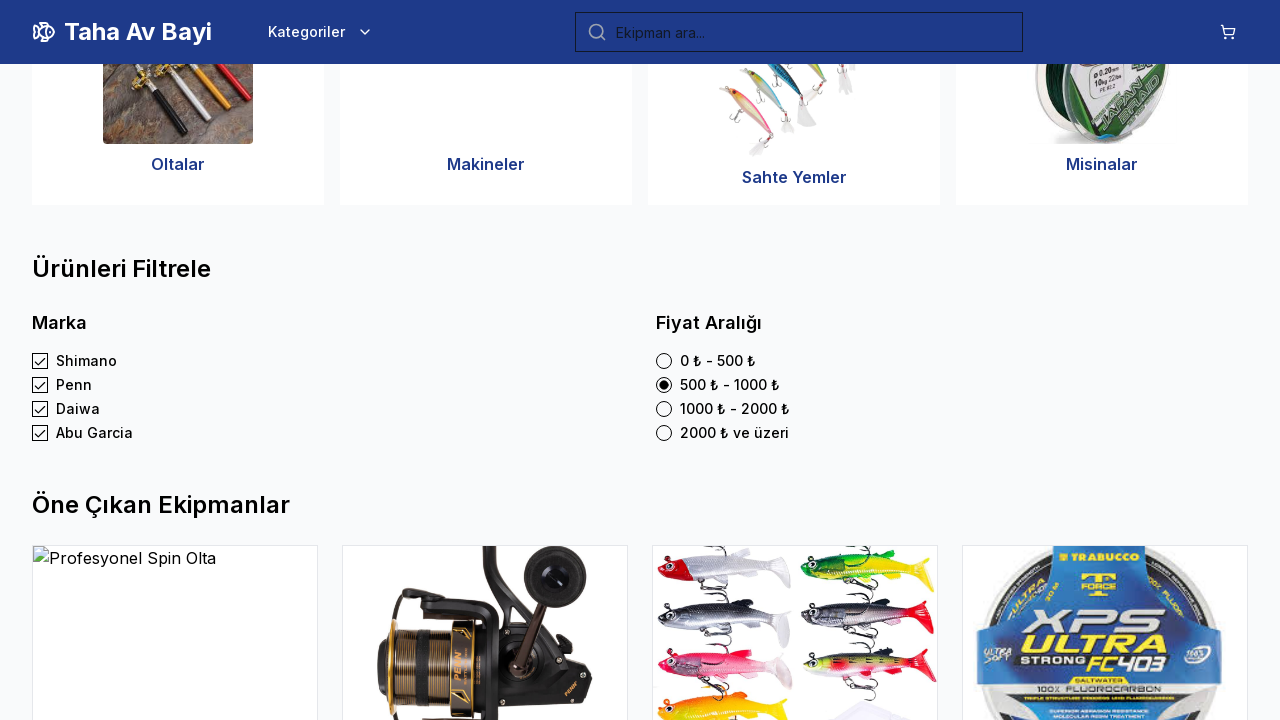

Waited 2 seconds before next action
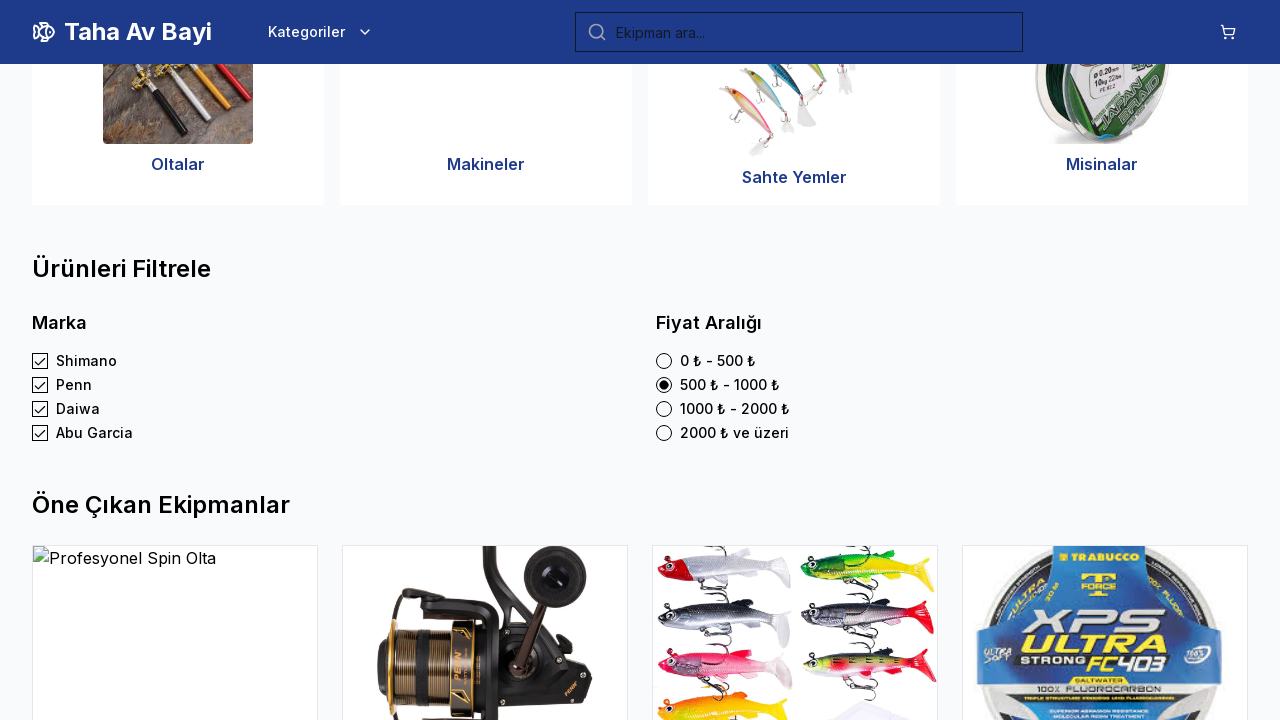

Clicked a radio button at (664, 409) on xpath=//div[@role='radiogroup']//button[@role='radio'] >> nth=2
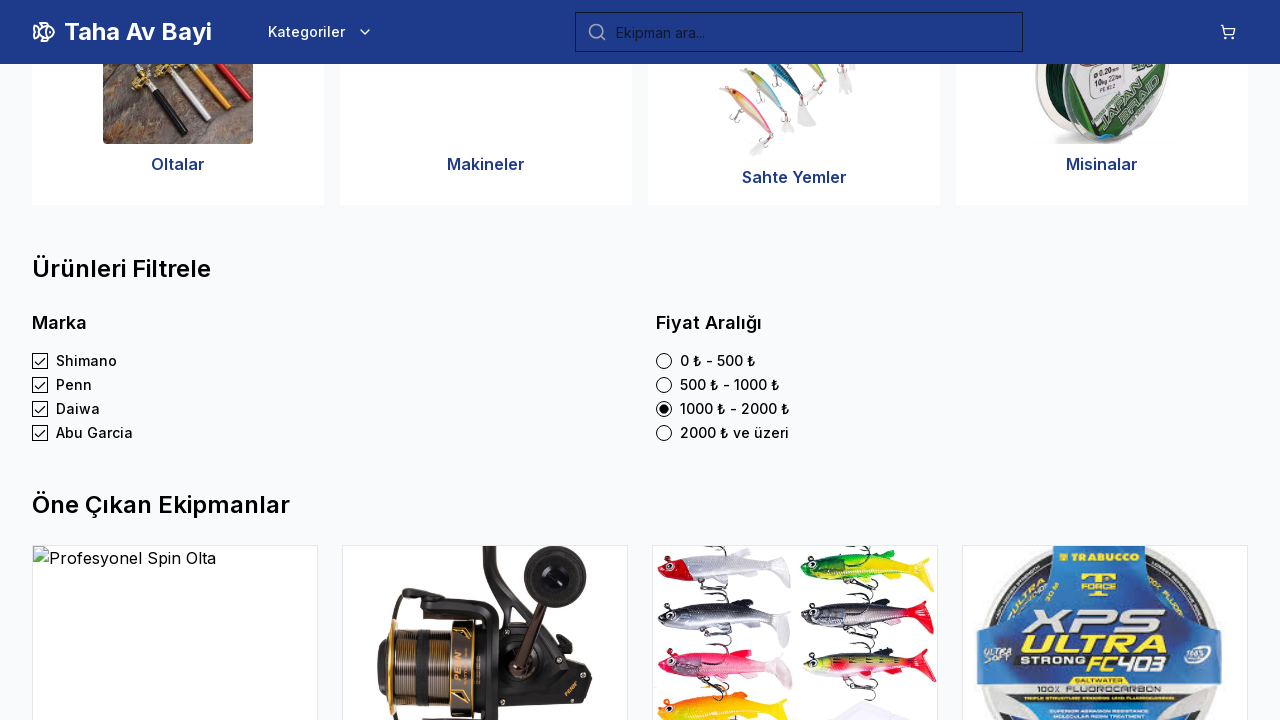

Waited 2 seconds before next action
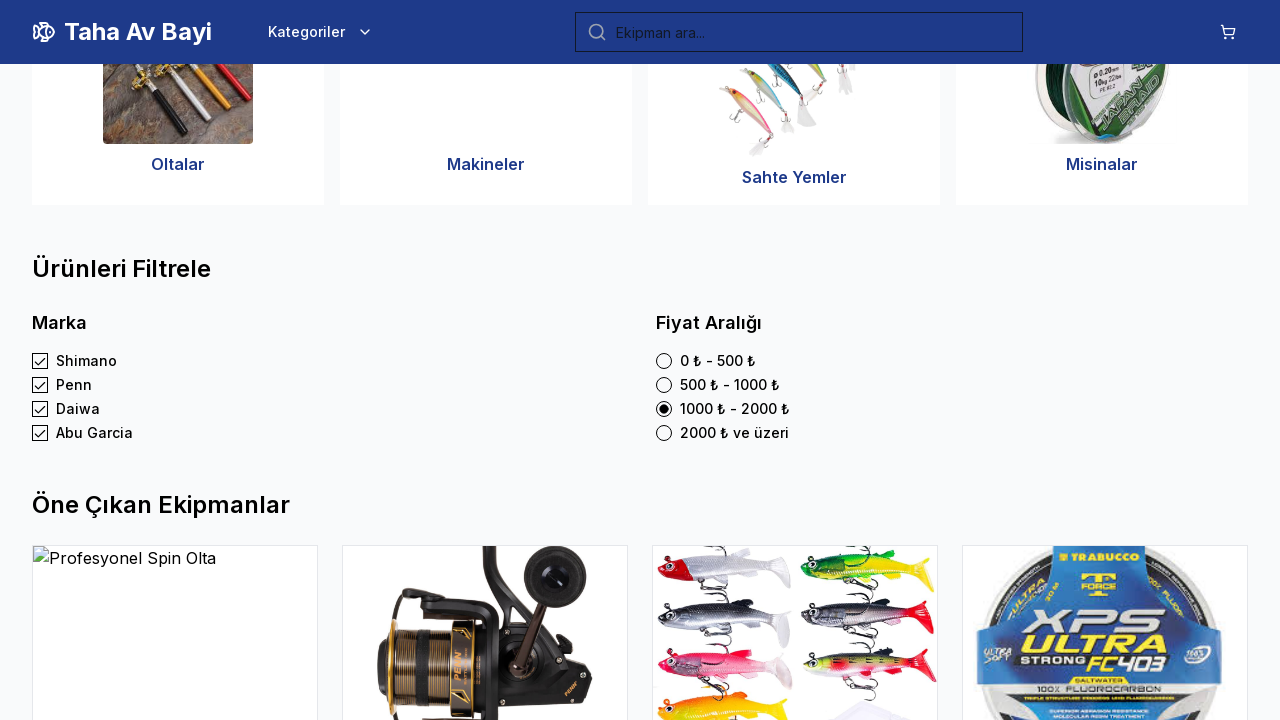

Clicked a radio button at (664, 433) on xpath=//div[@role='radiogroup']//button[@role='radio'] >> nth=3
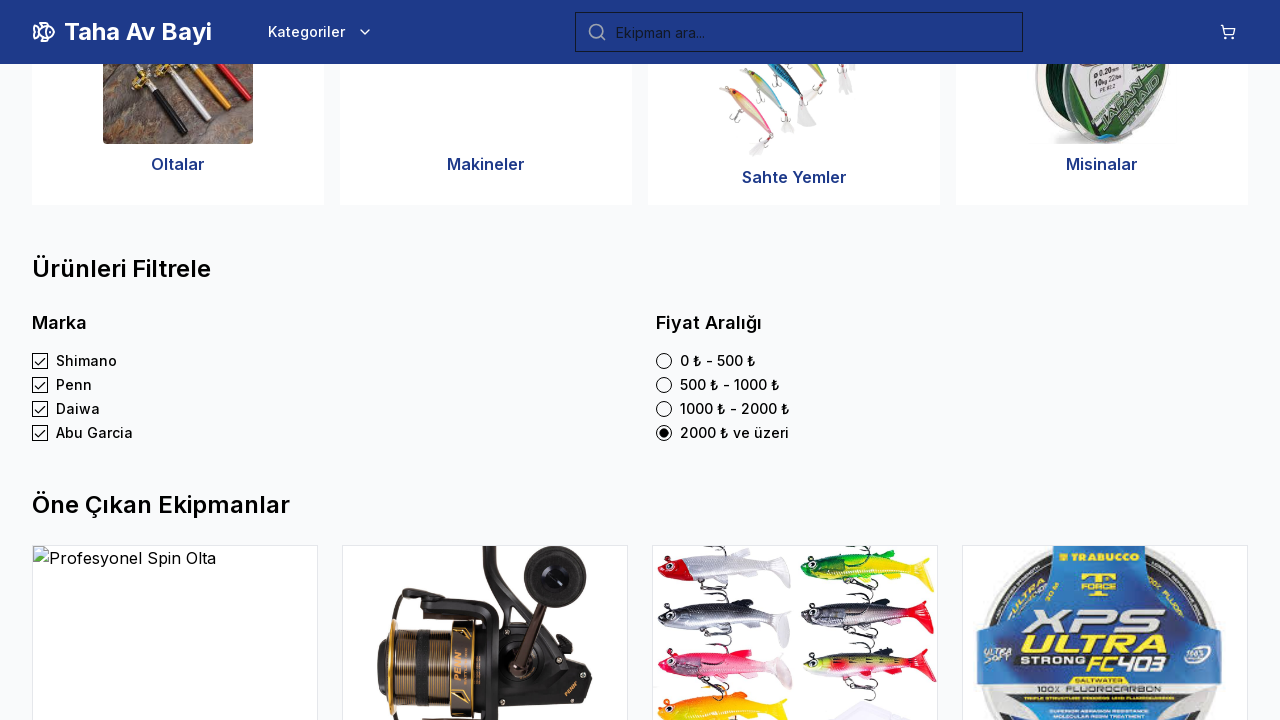

Waited 2 seconds before next action
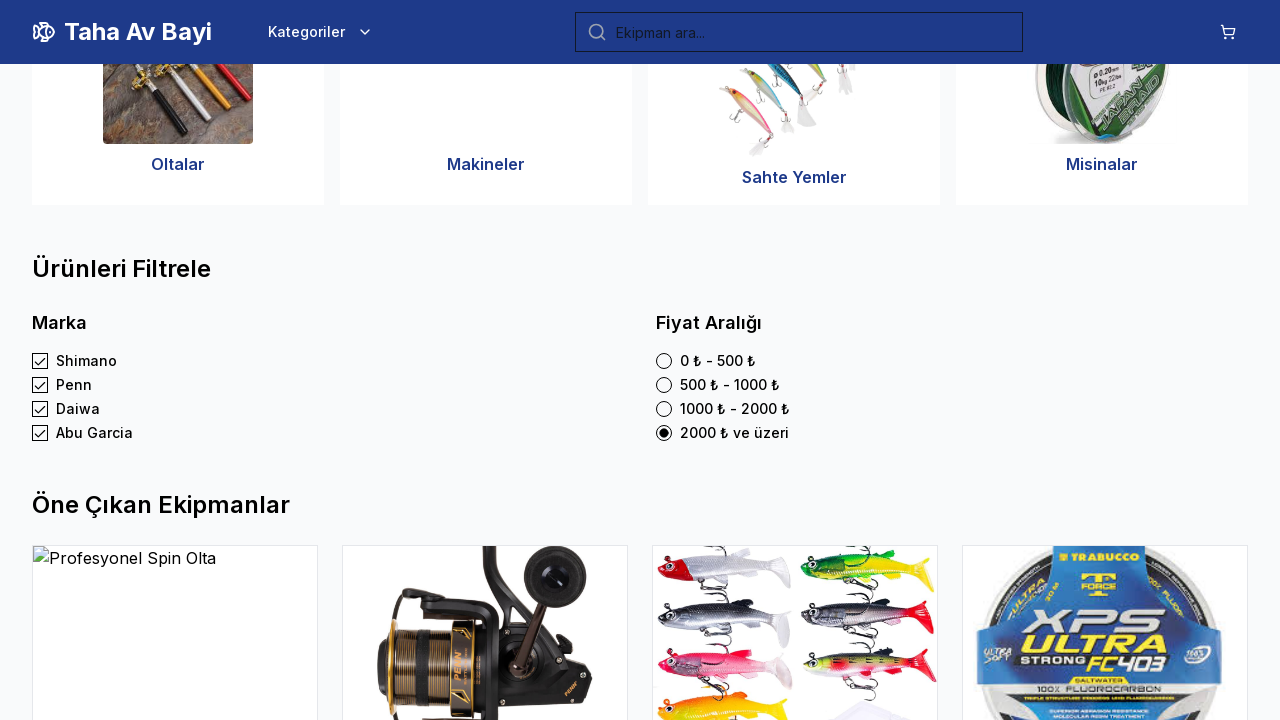

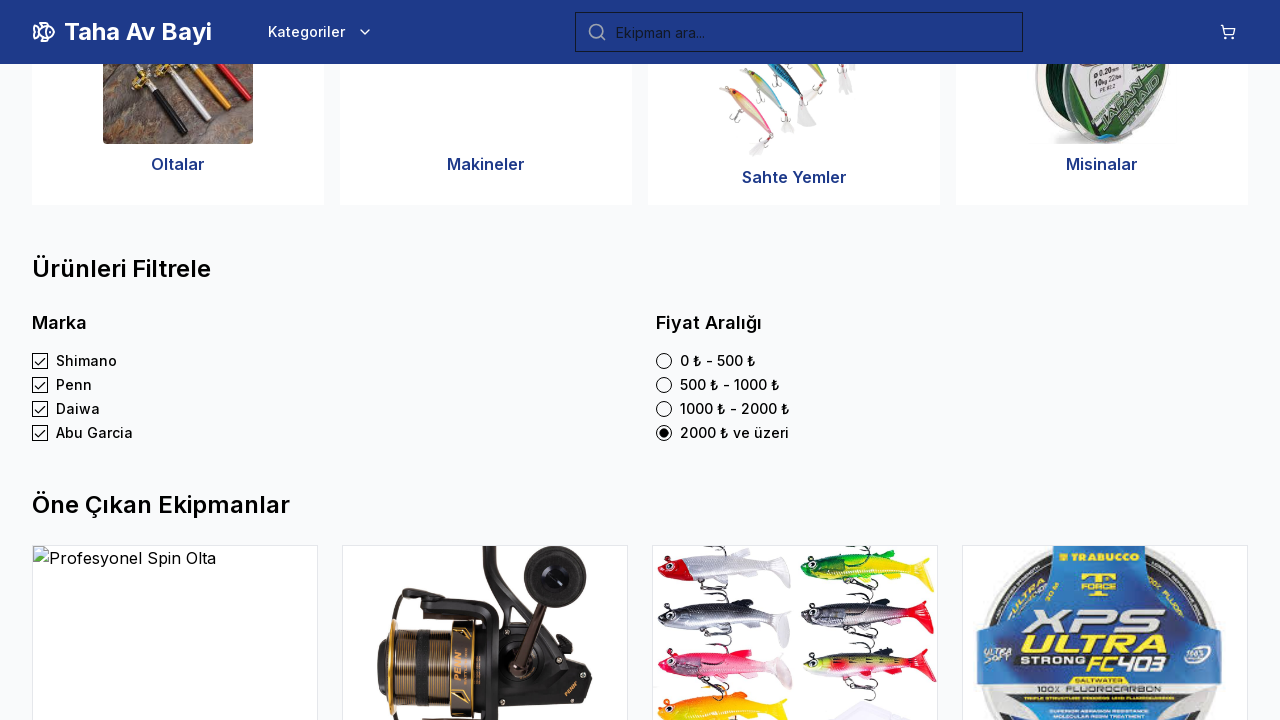